Tests drag and drop functionality by dragging an element from source to target within an iframe

Starting URL: http://jqueryui.com/droppable/

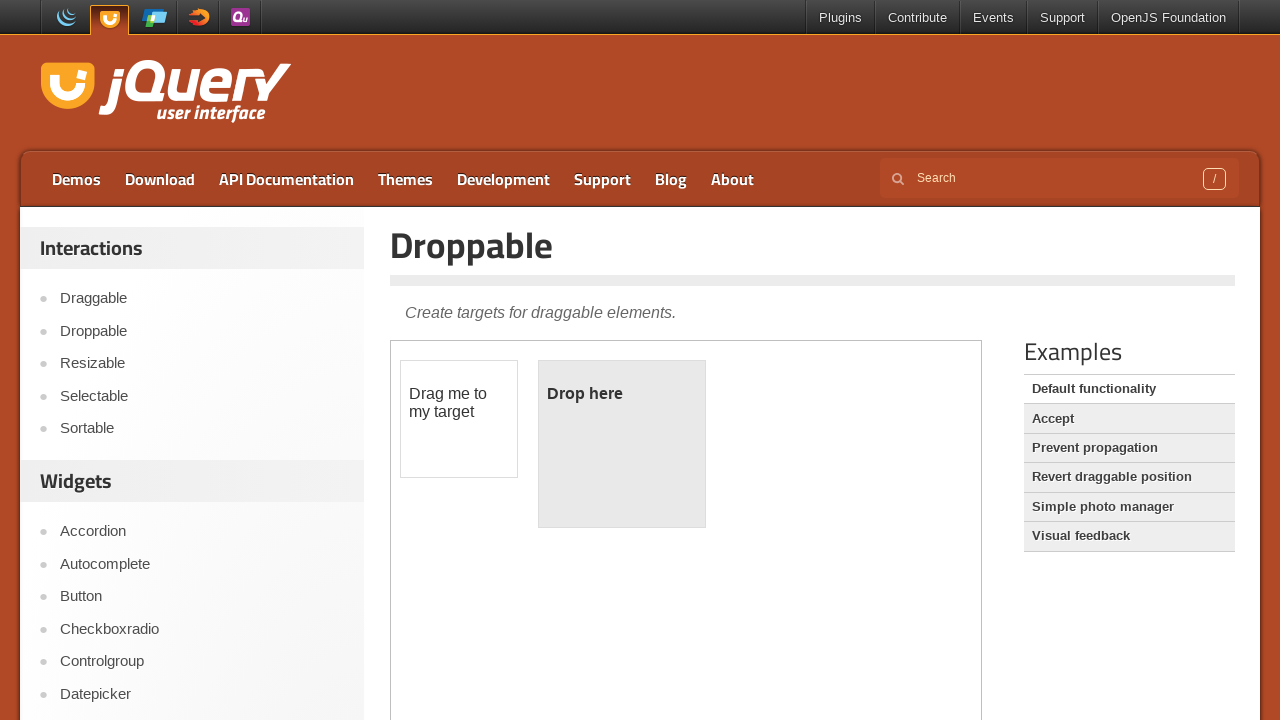

Located the first iframe containing drag and drop demo
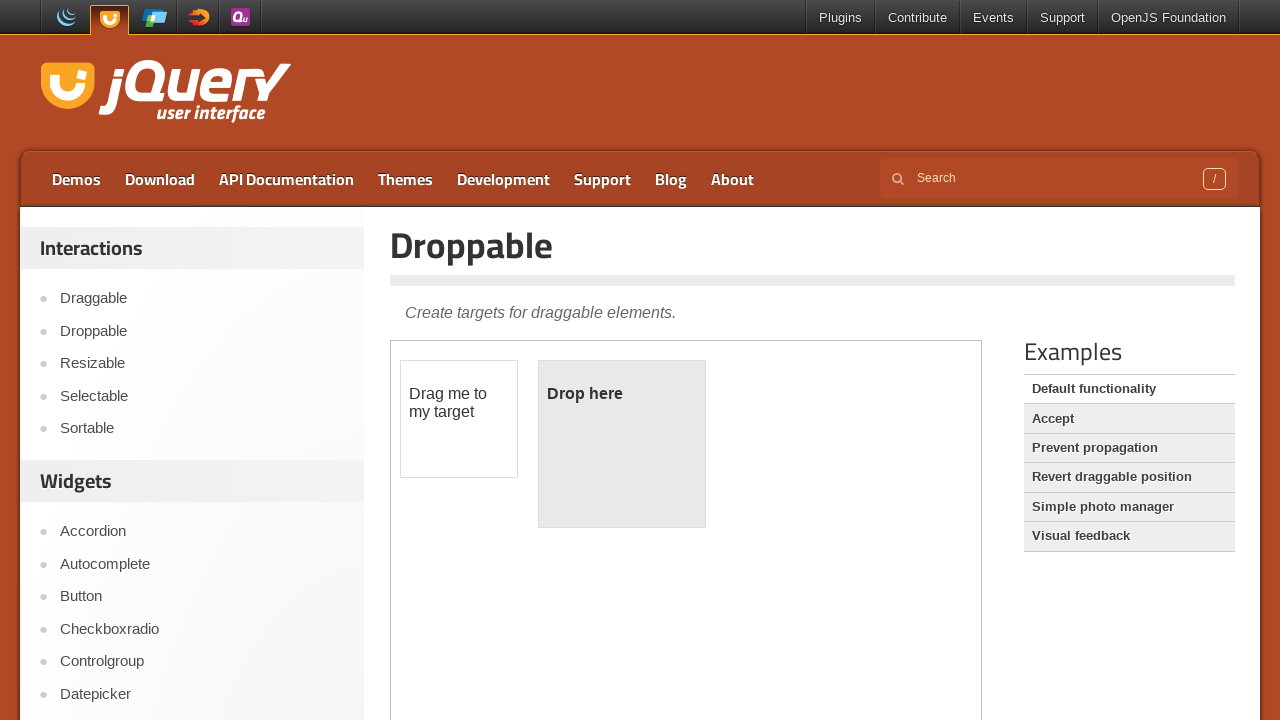

Located the draggable element with id 'draggable'
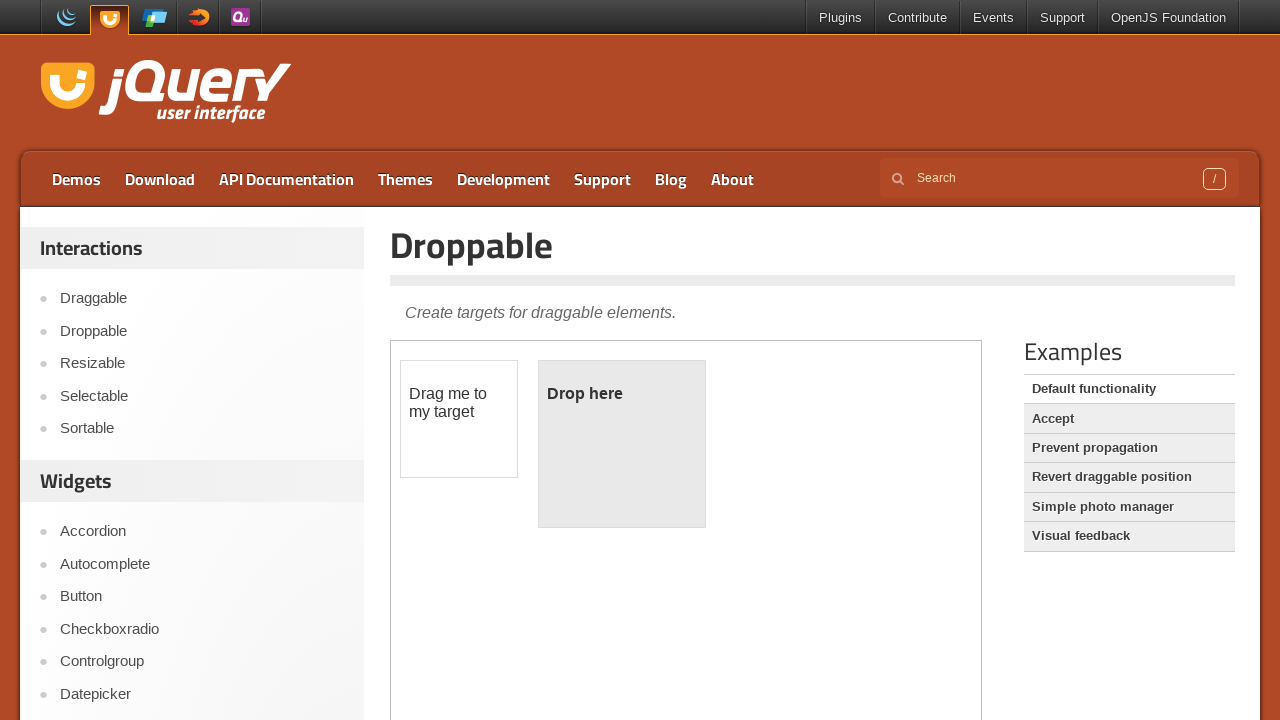

Located the droppable target element with id 'droppable'
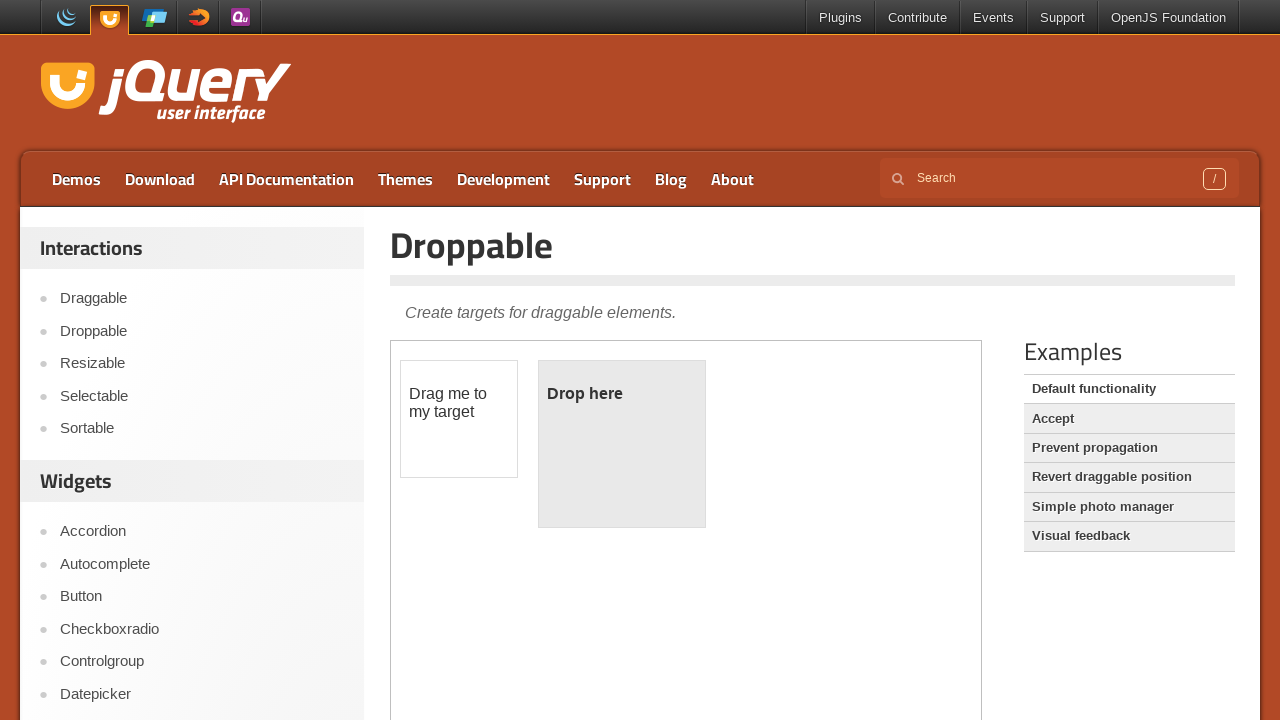

Successfully dragged element from source to target within iframe at (622, 444)
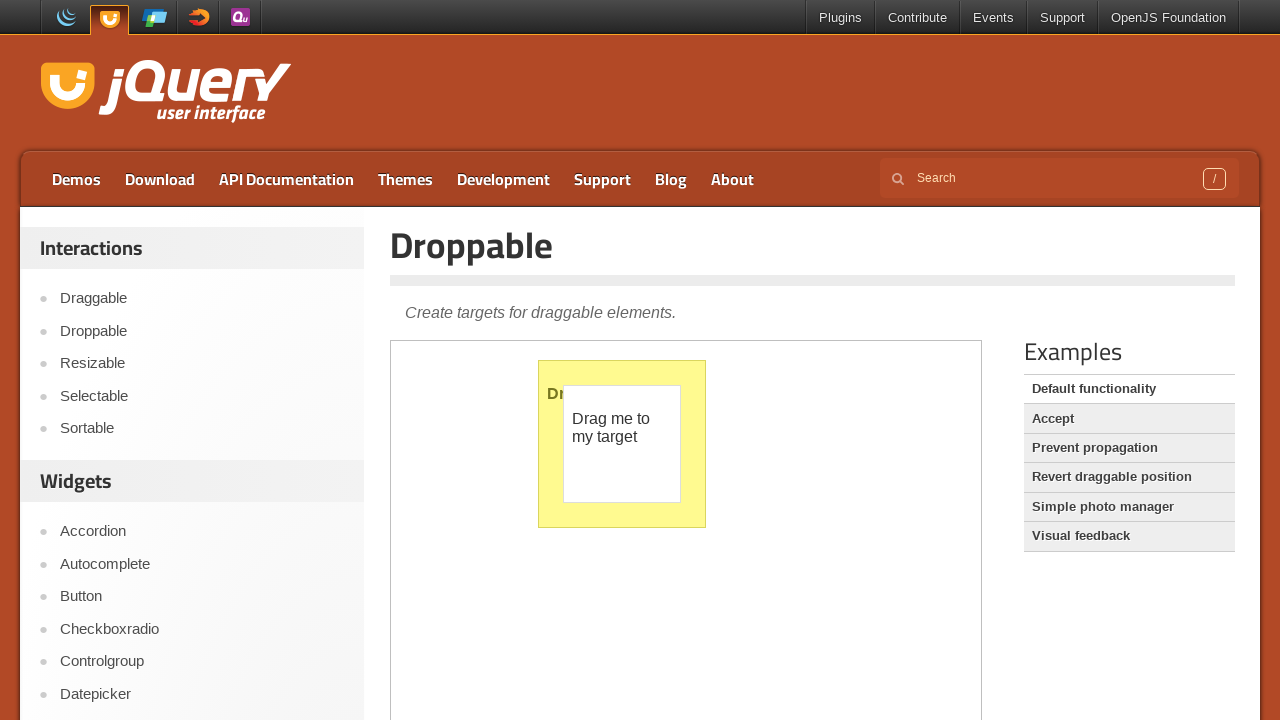

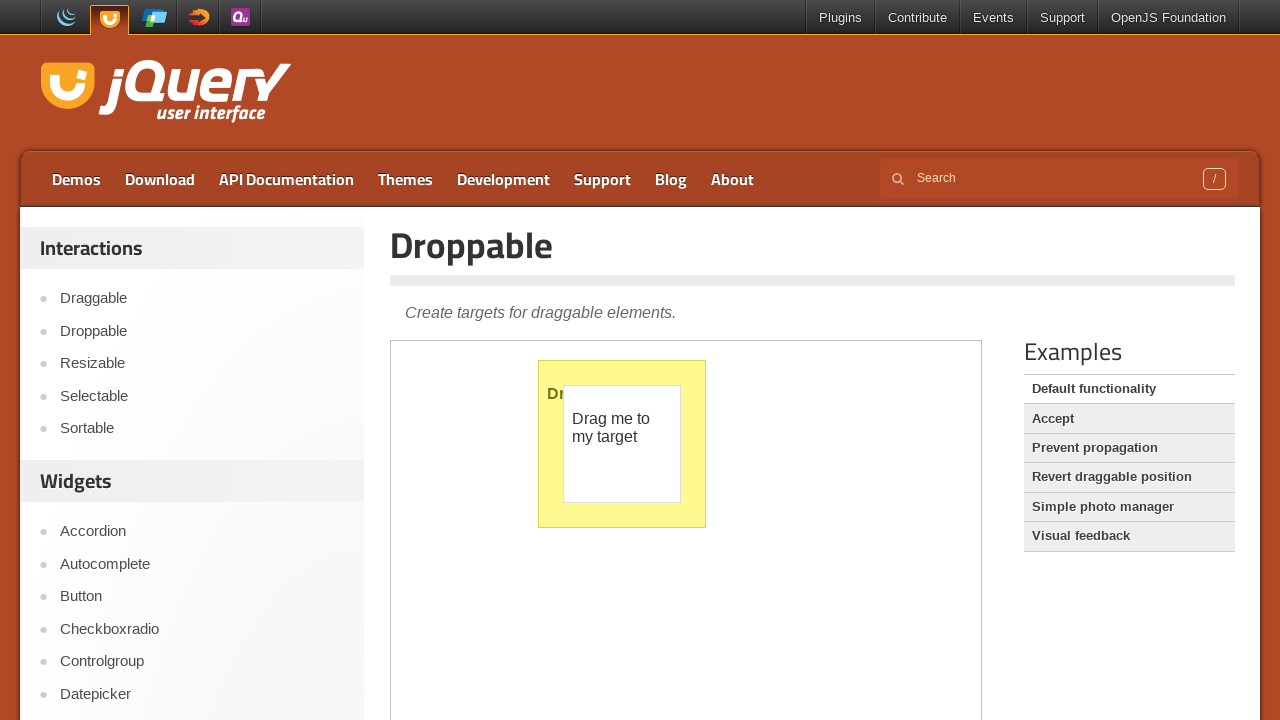